Tests that the Inflectra Corporation link in the footer opens the Inflectra company page.

Starting URL: http://uitestingplayground.com/verifytext

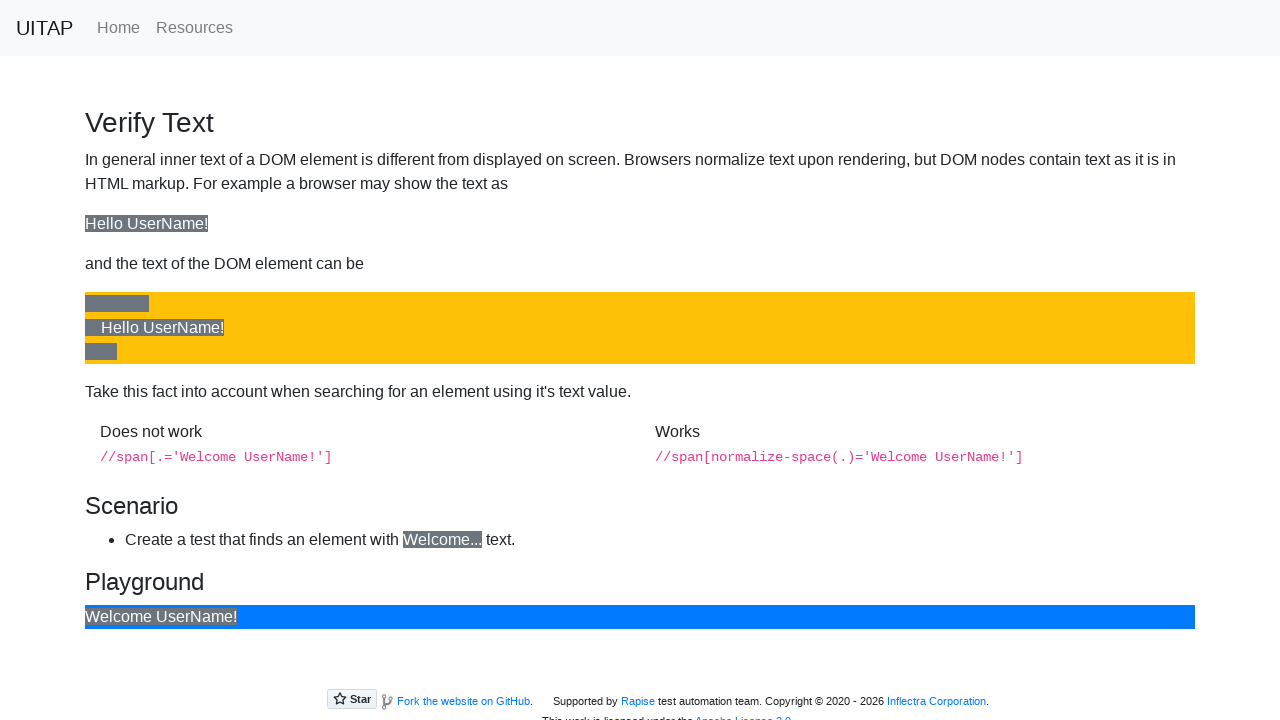

Clicked the Inflectra Corporation link in the footer at (936, 701) on a[href='https://www.inflectra.com/']
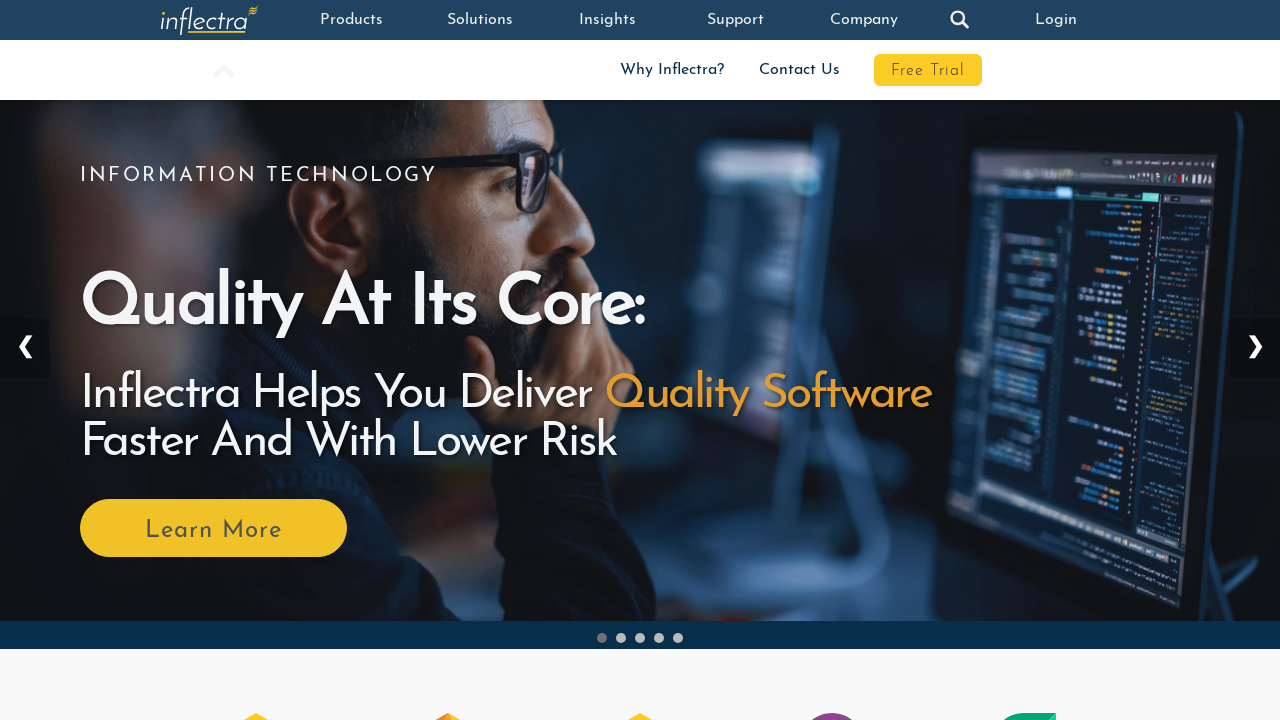

Verified Inflectra company page loaded with 'Quality At Its Core:' heading
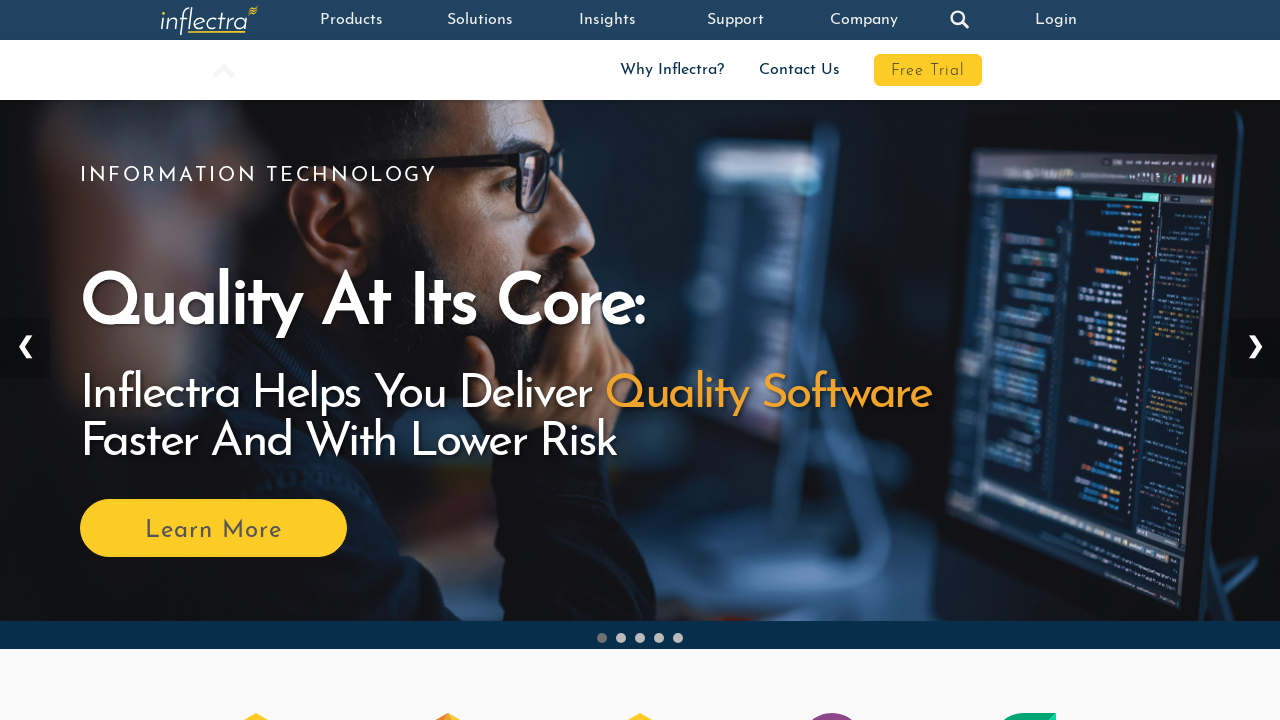

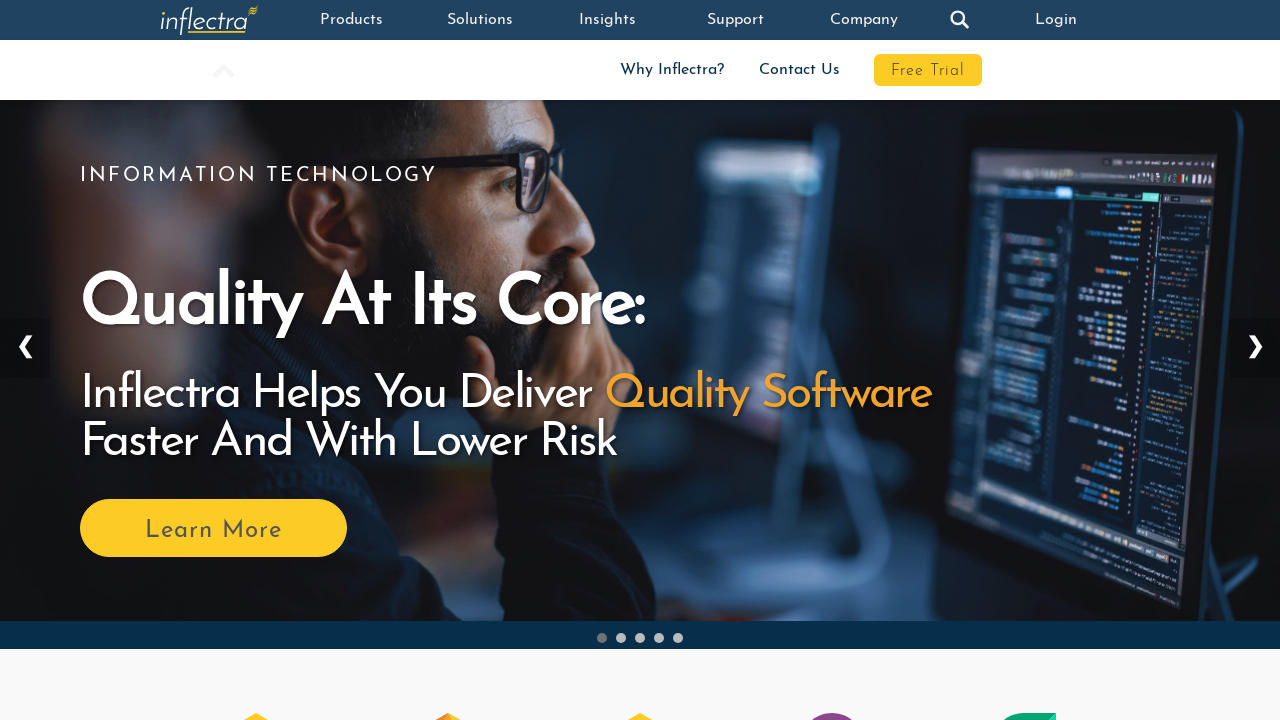